Tests mouse hover functionality on JCPenney website by hovering over the Men navigation link

Starting URL: https://www.jcpenney.com/

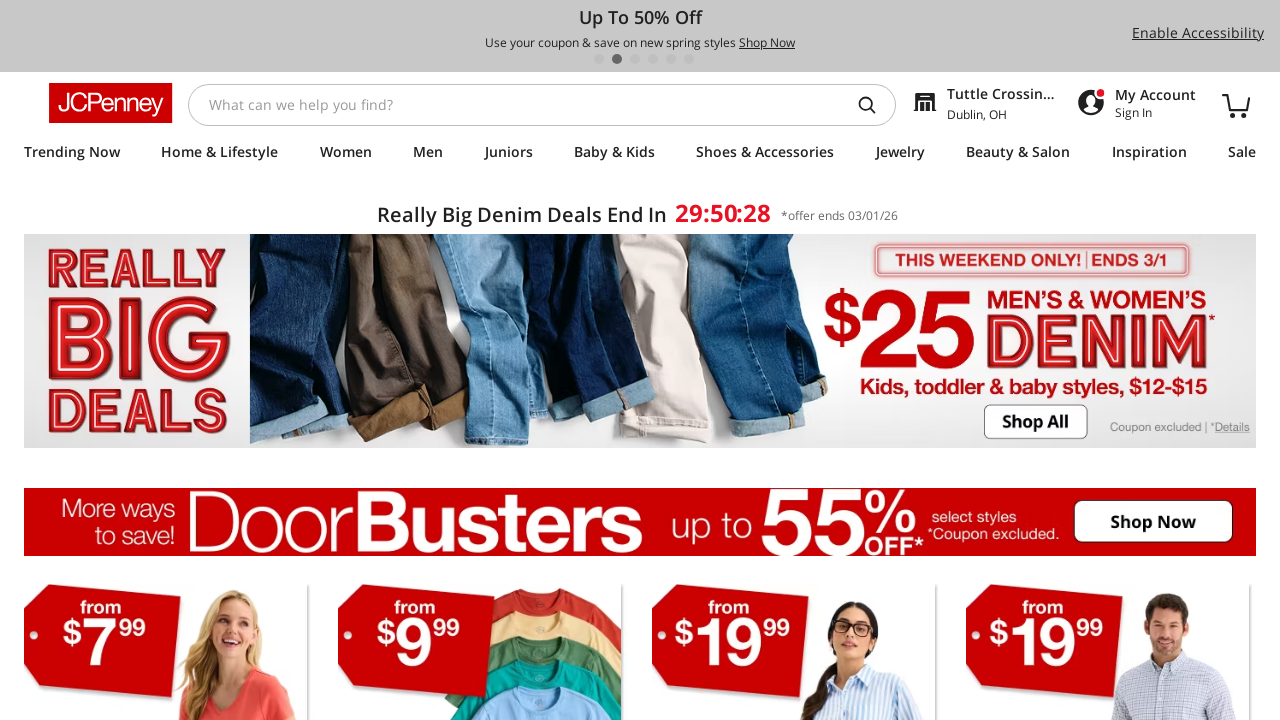

Waited for Men navigation link to be visible
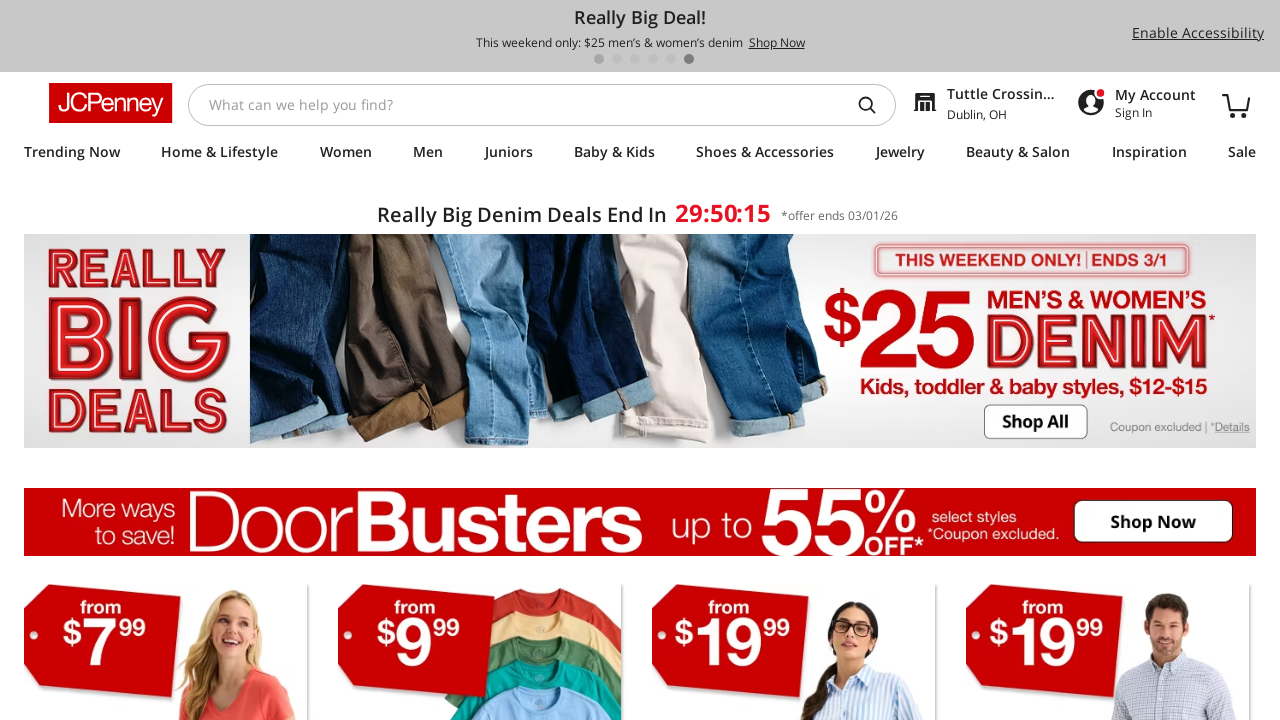

Hovered over Men navigation link at (612, 42) on text=Men
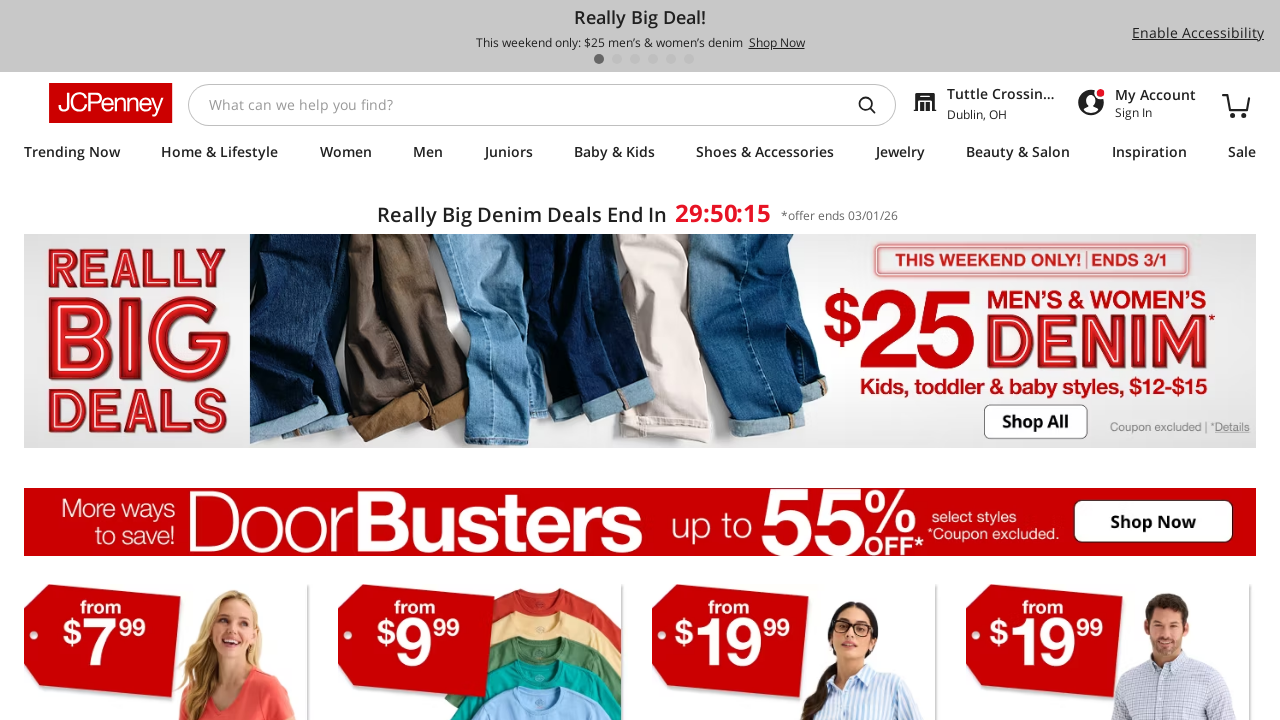

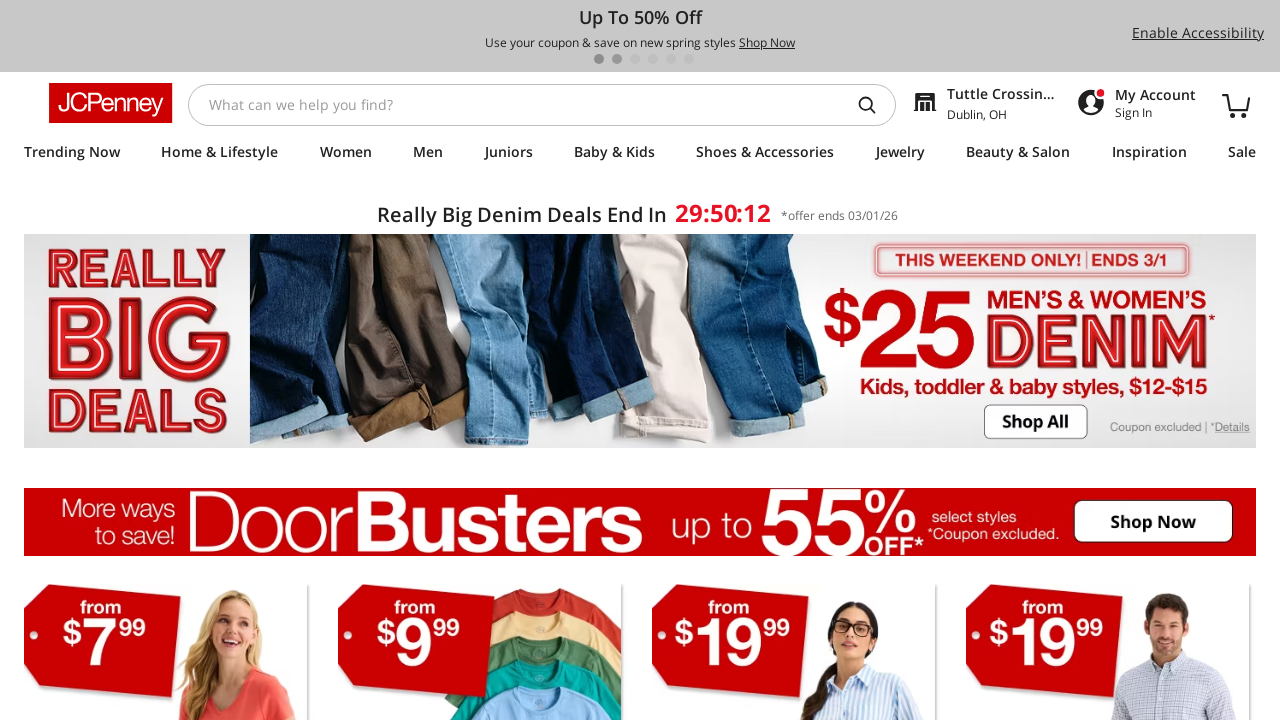